Tests a sequence of dynamically enabled buttons by clicking each button as it becomes enabled, from start through three sequential buttons.

Starting URL: https://testpages.herokuapp.com/styled/dynamic-buttons-disabled.html

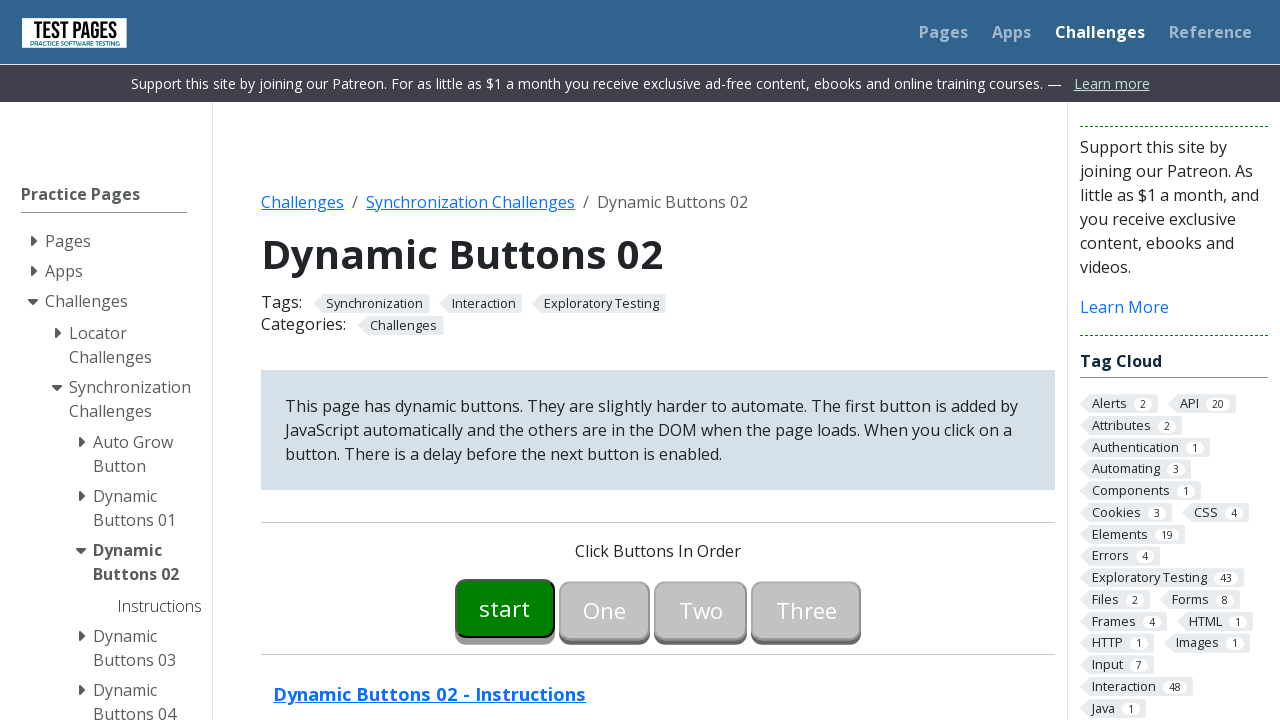

Start button loaded and ready
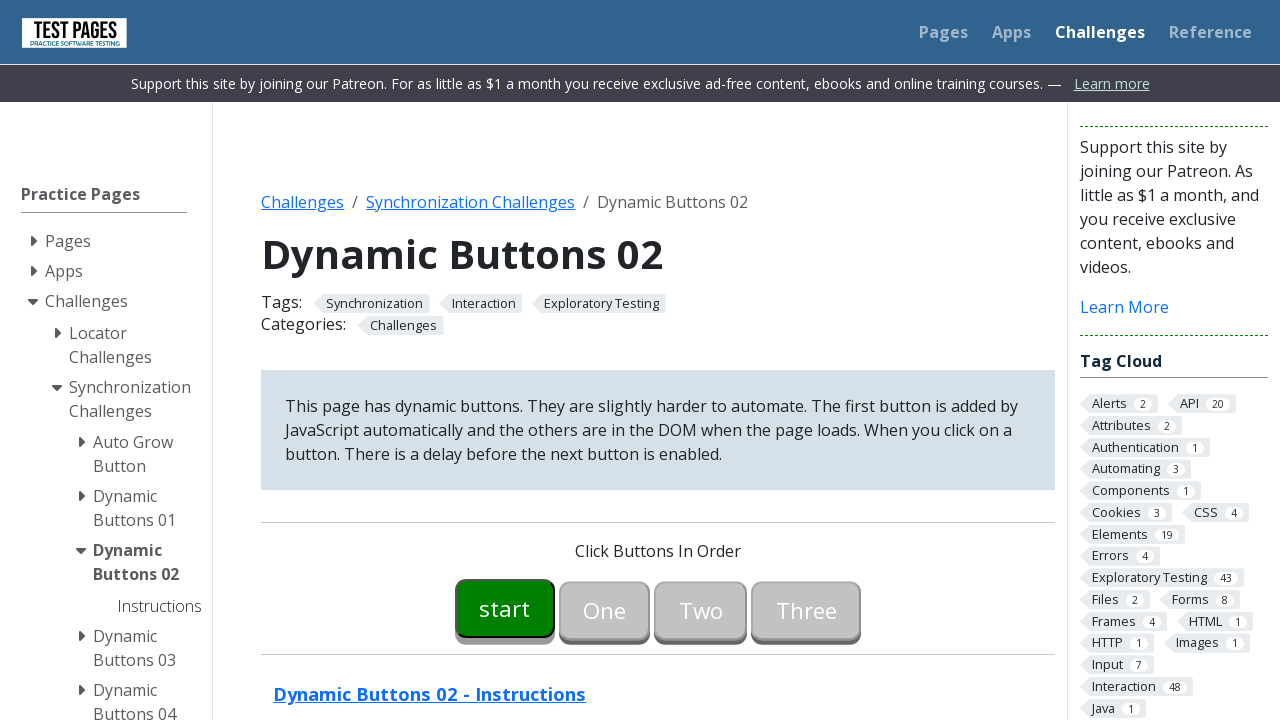

Clicked start button at (505, 608) on #button00
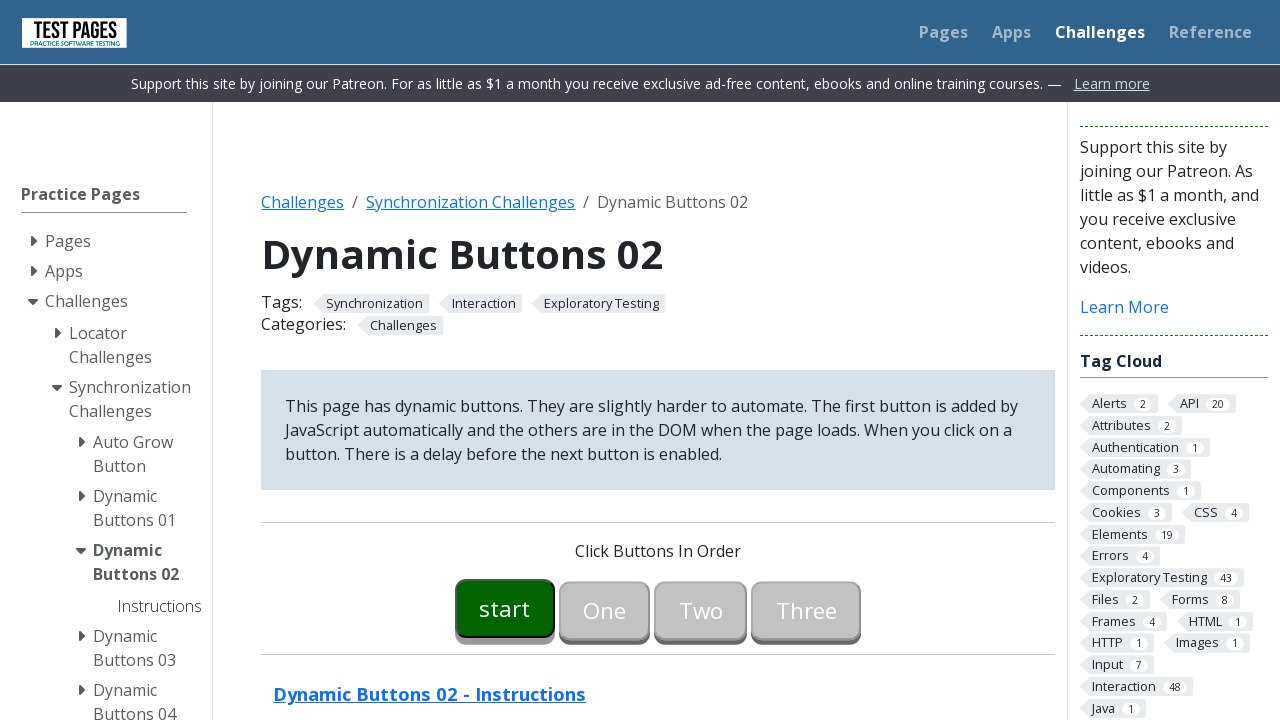

Button one became enabled
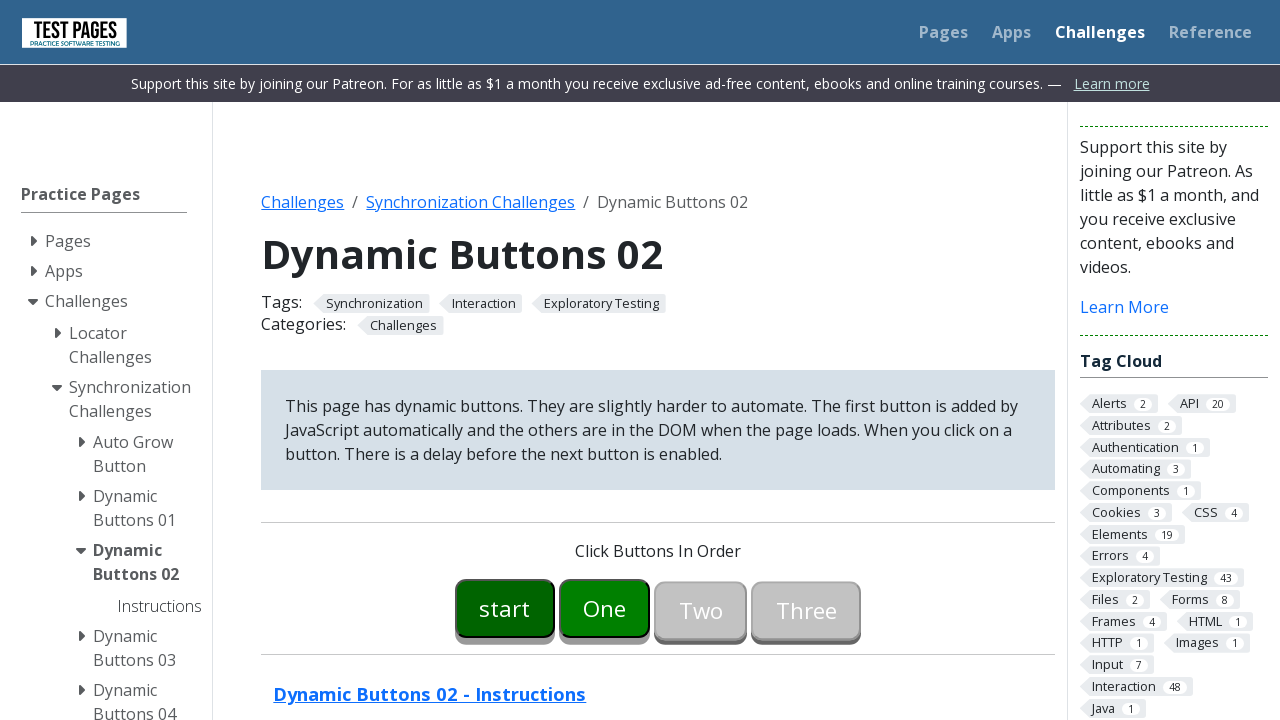

Clicked button one at (605, 608) on #button01
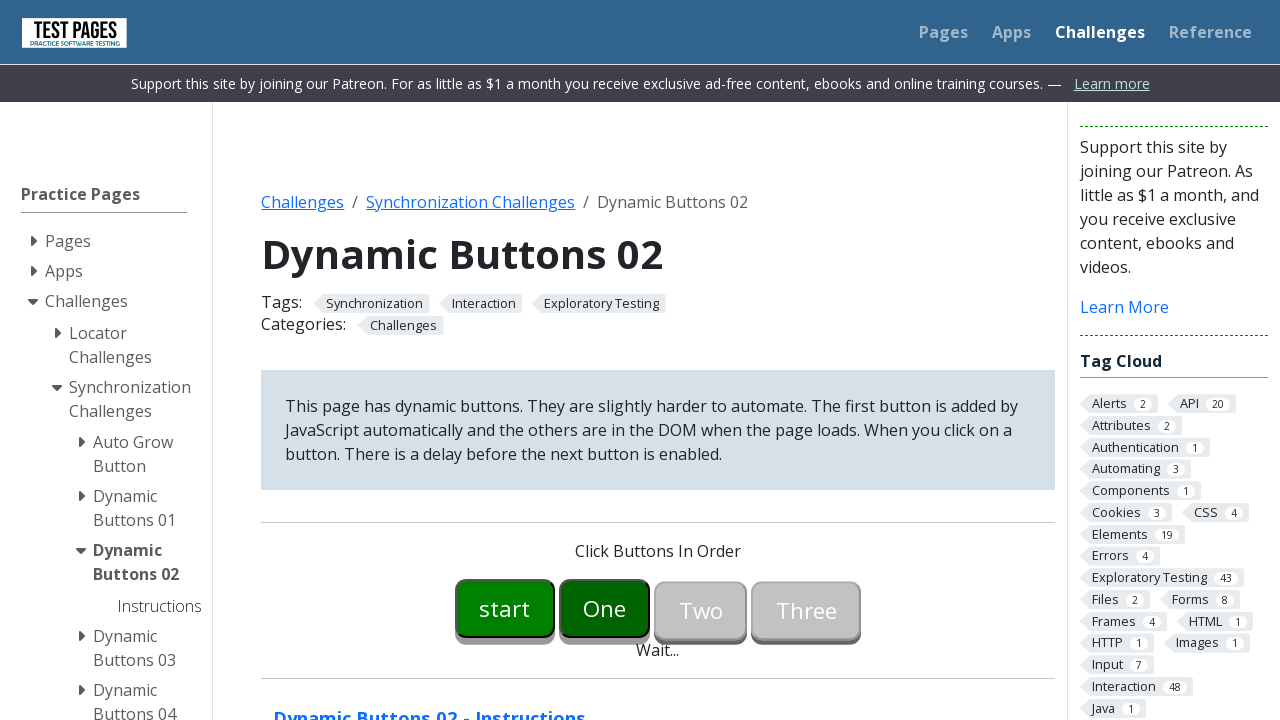

Button two became enabled
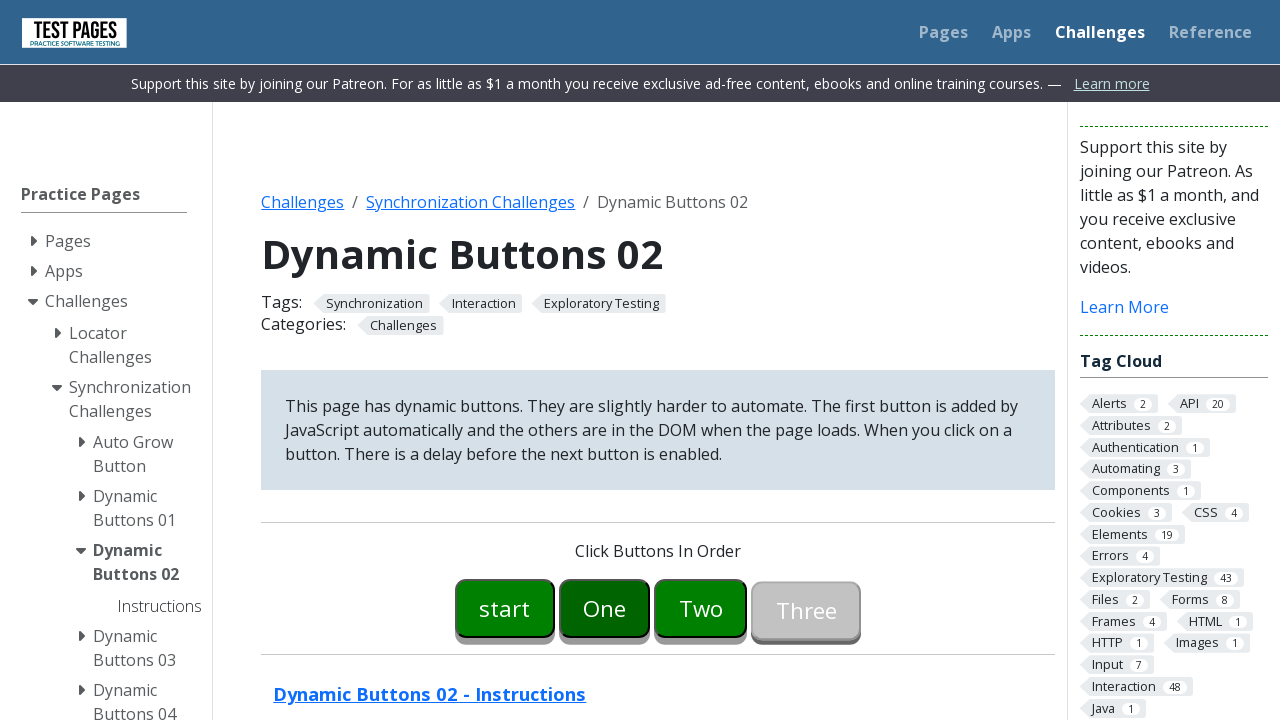

Clicked button two at (701, 608) on #button02
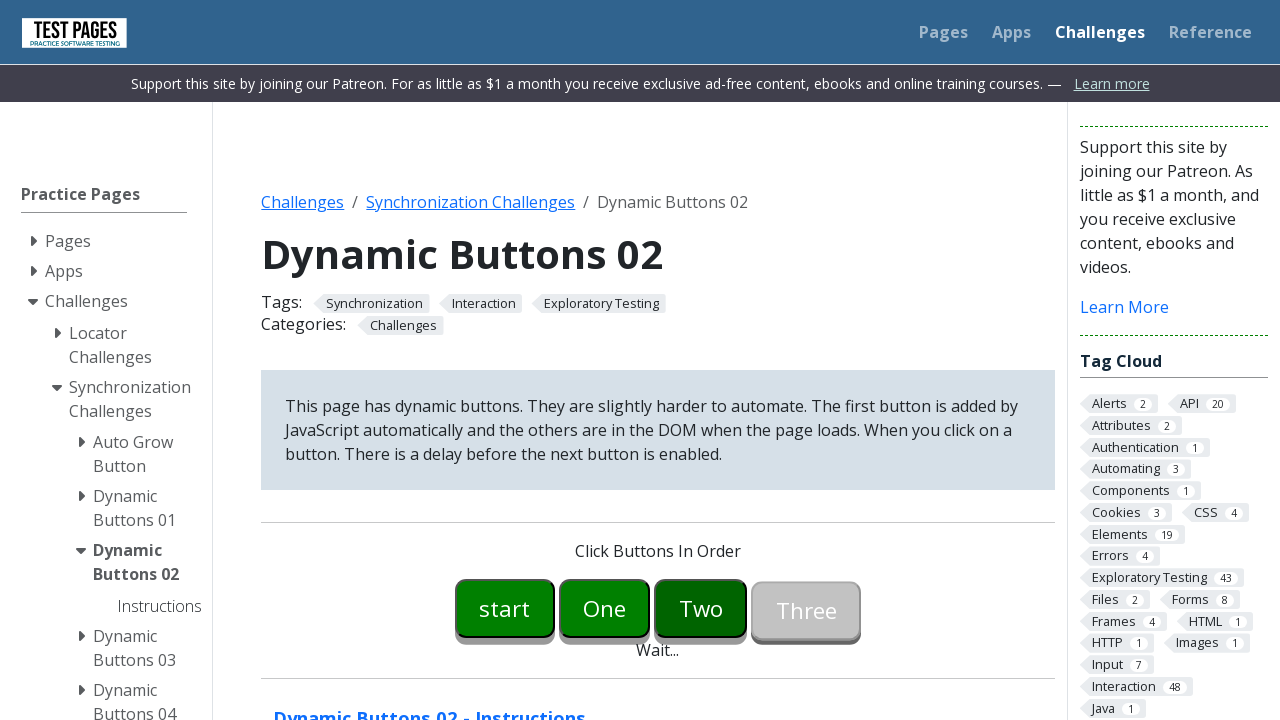

Button three became enabled
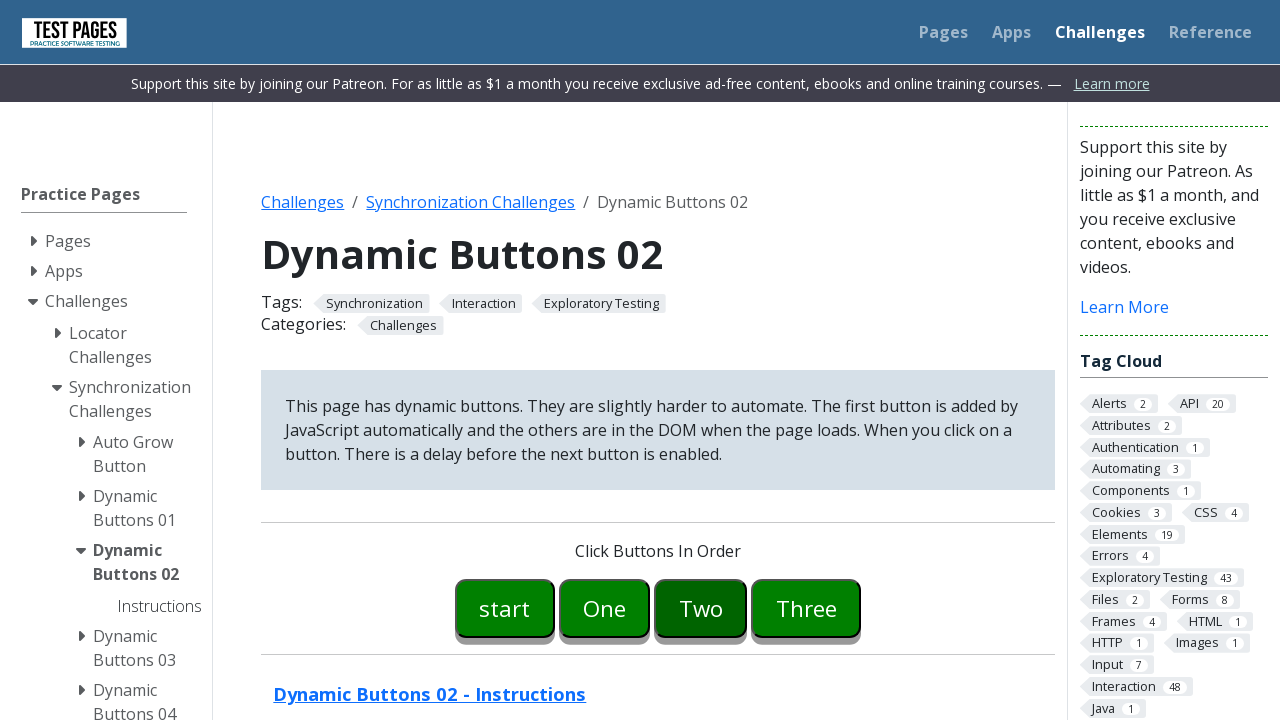

Clicked button three at (806, 608) on #button03
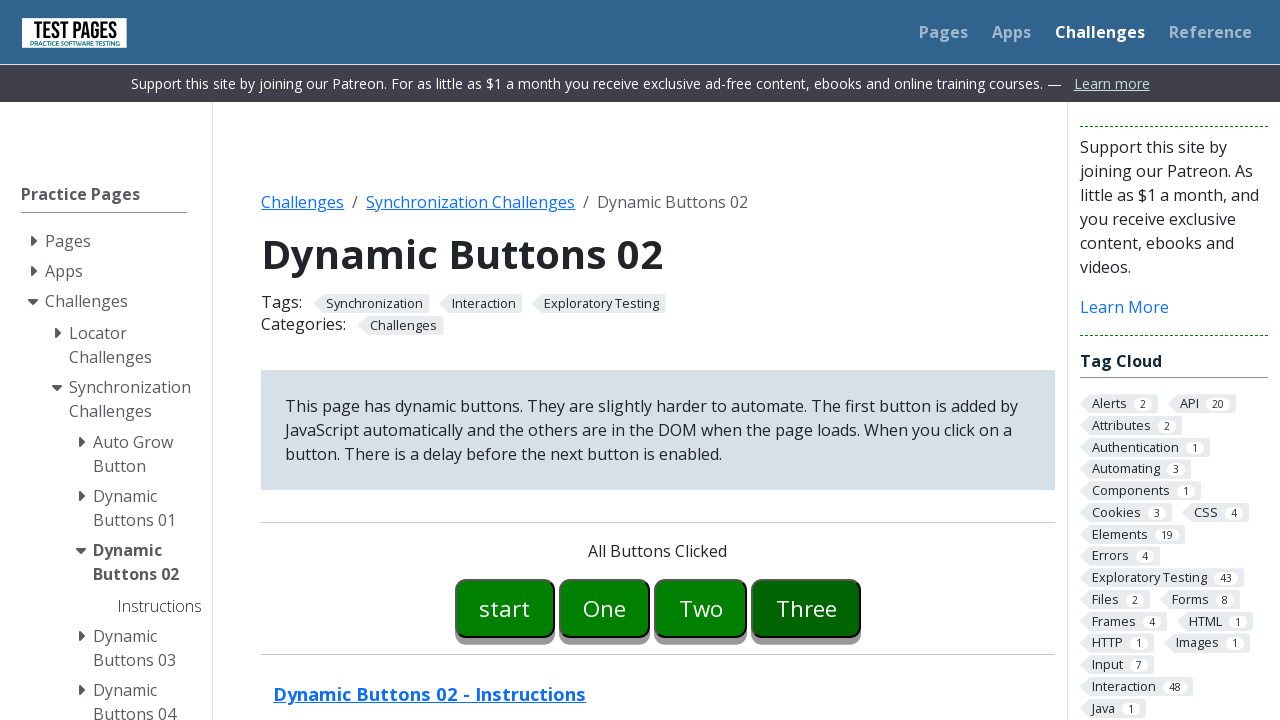

Success message appeared after completing all button clicks
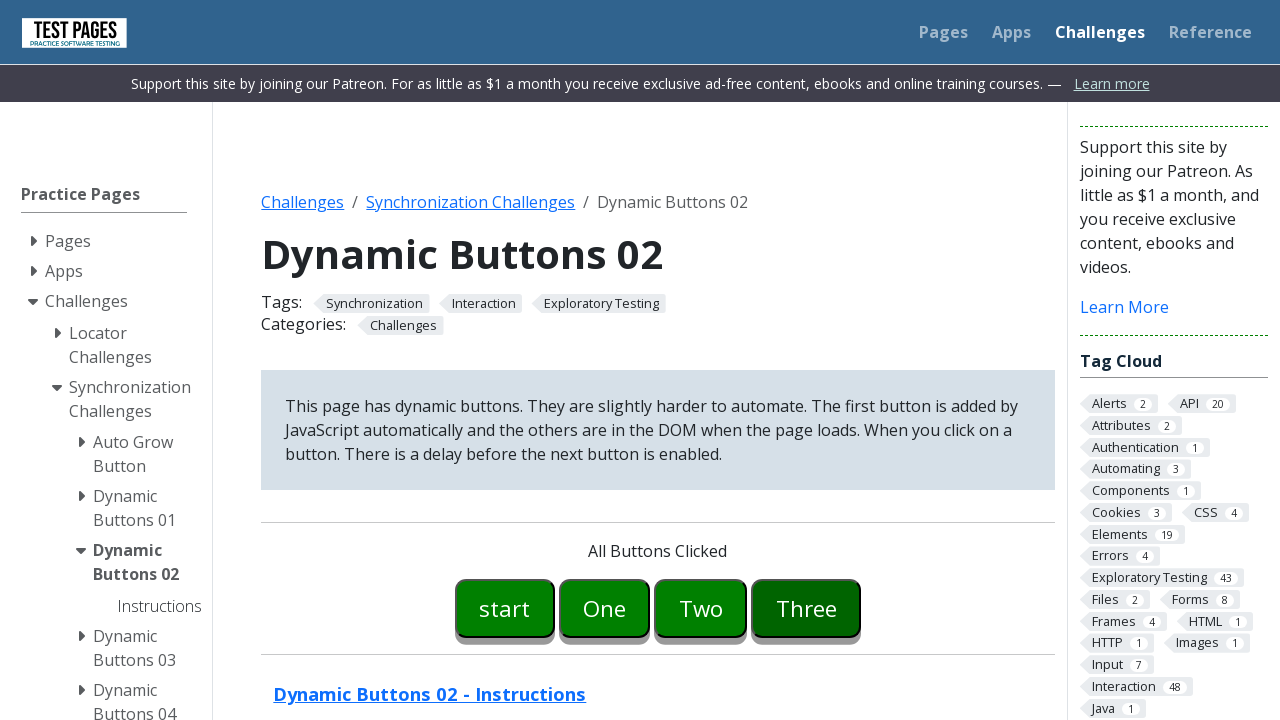

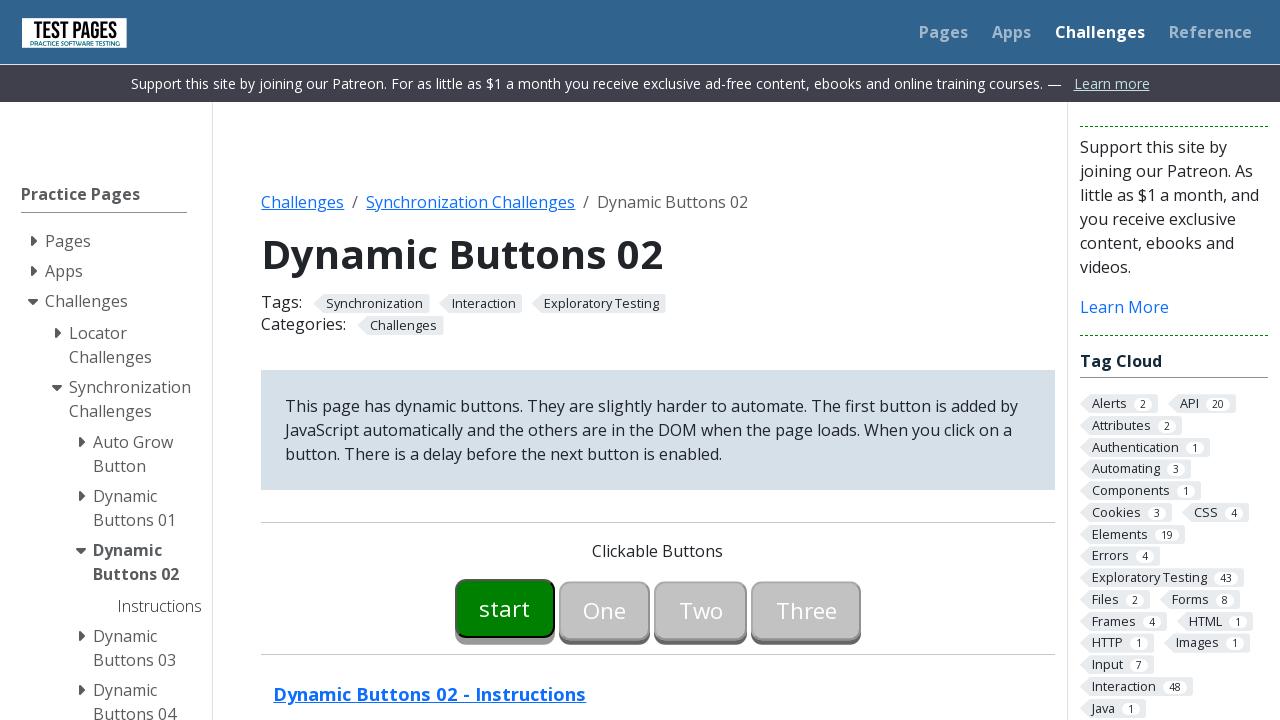